Tests dynamic content loading by clicking a button and verifying that hidden text becomes visible after loading

Starting URL: https://the-internet.herokuapp.com/dynamic_loading/1

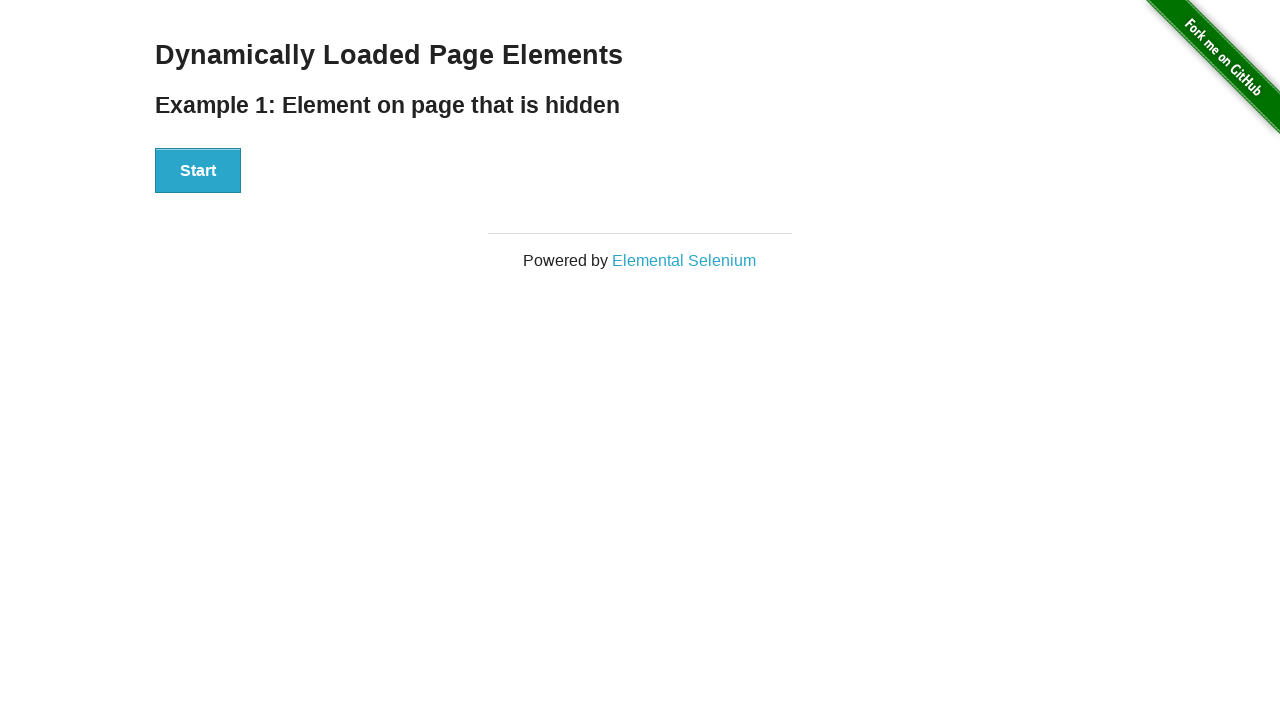

Located hidden text element (#finish > h4)
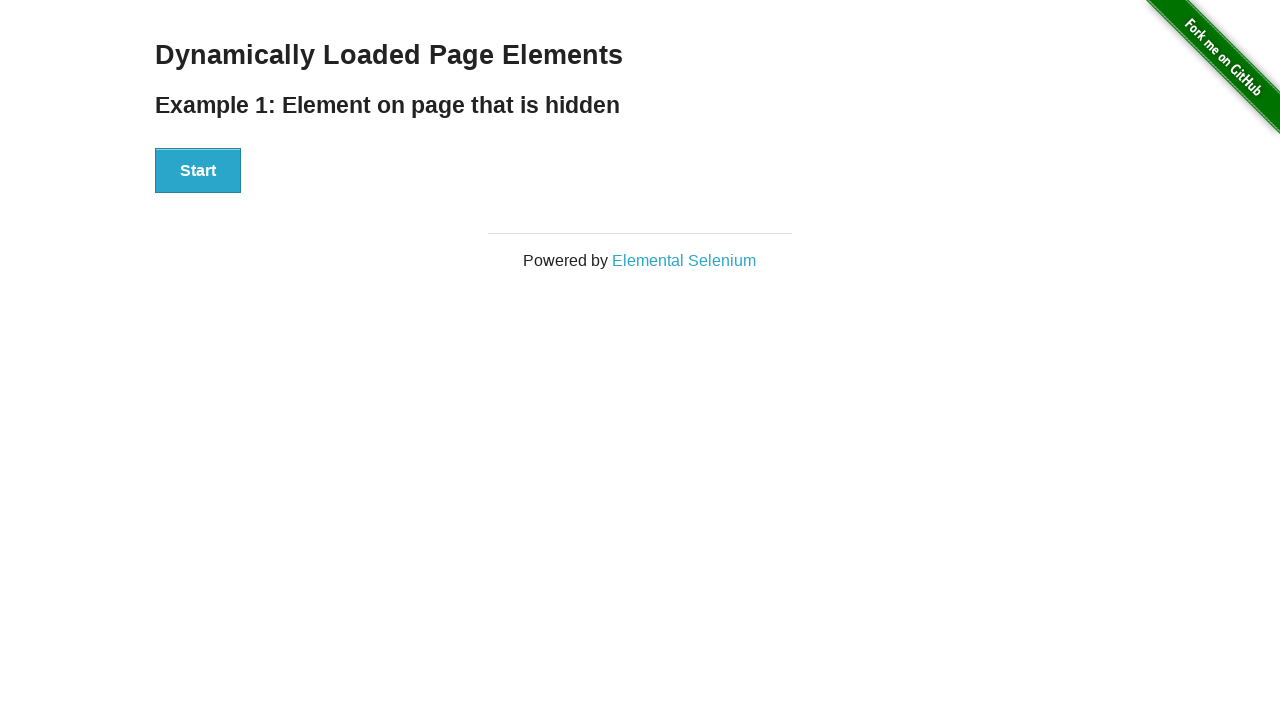

Verified hidden text is not visible initially
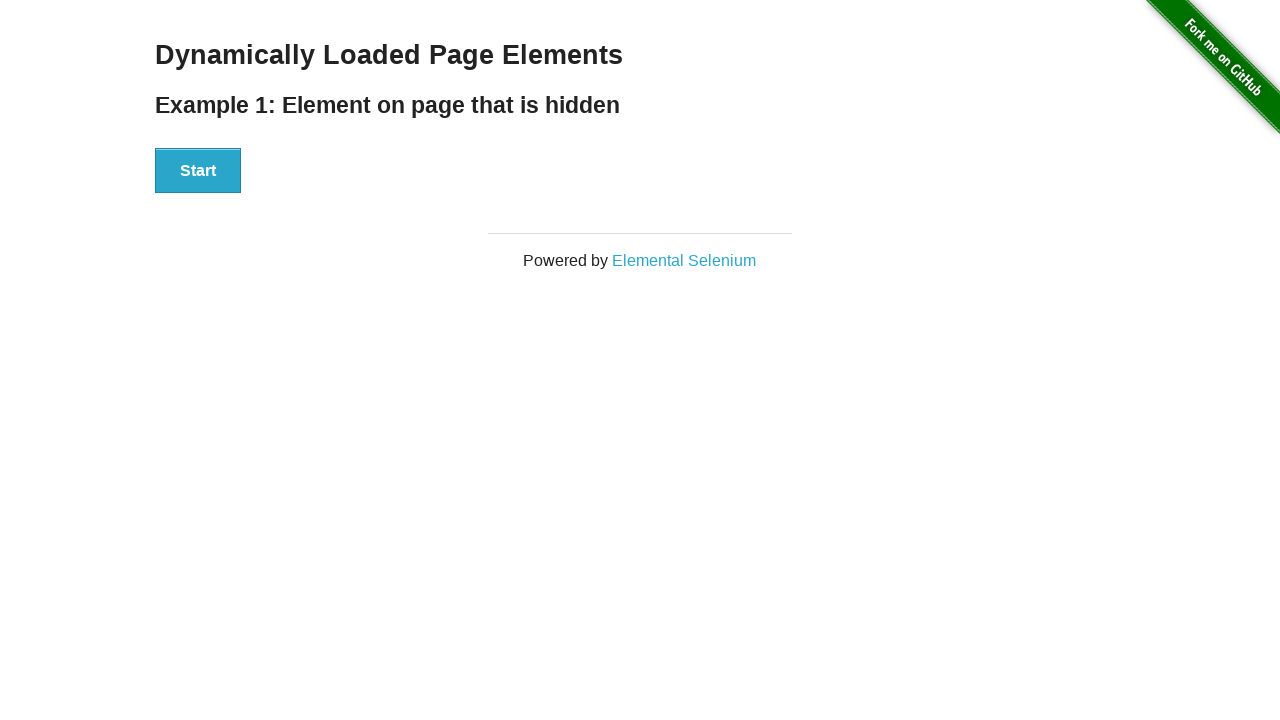

Clicked Start button to trigger dynamic loading at (198, 171) on #start > button
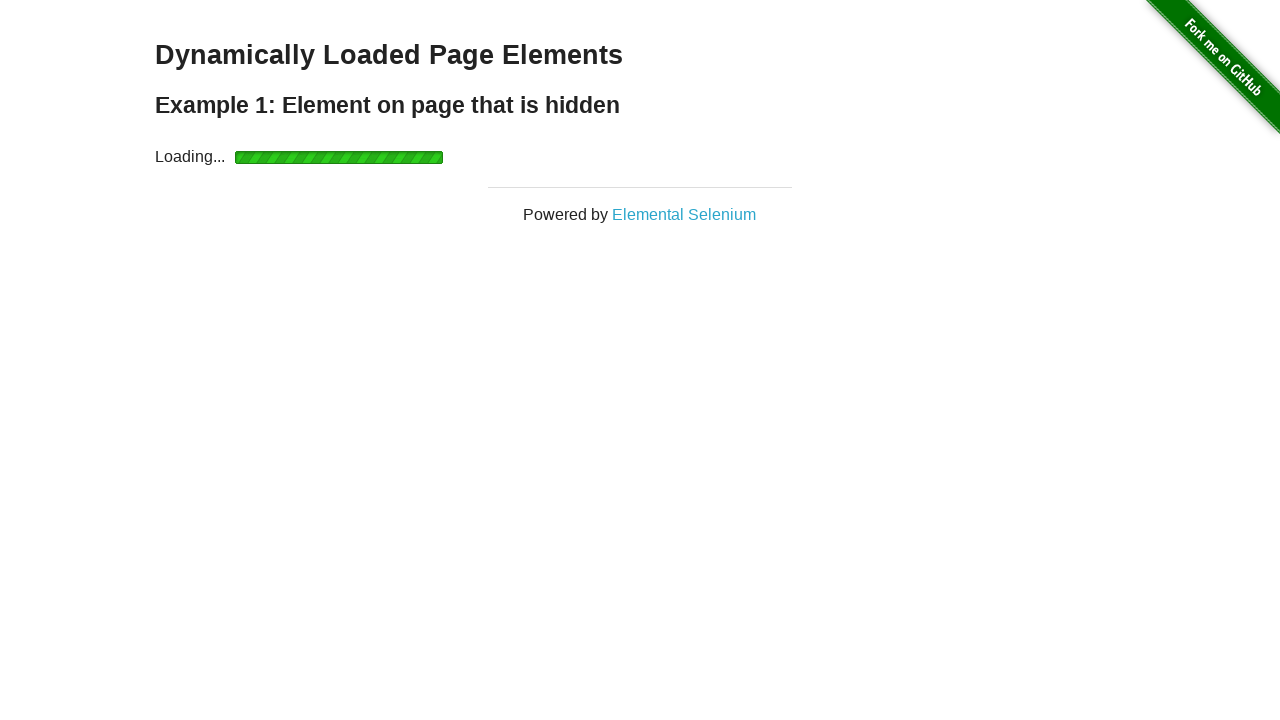

Waited for hidden text to become visible (loaded within 10 seconds)
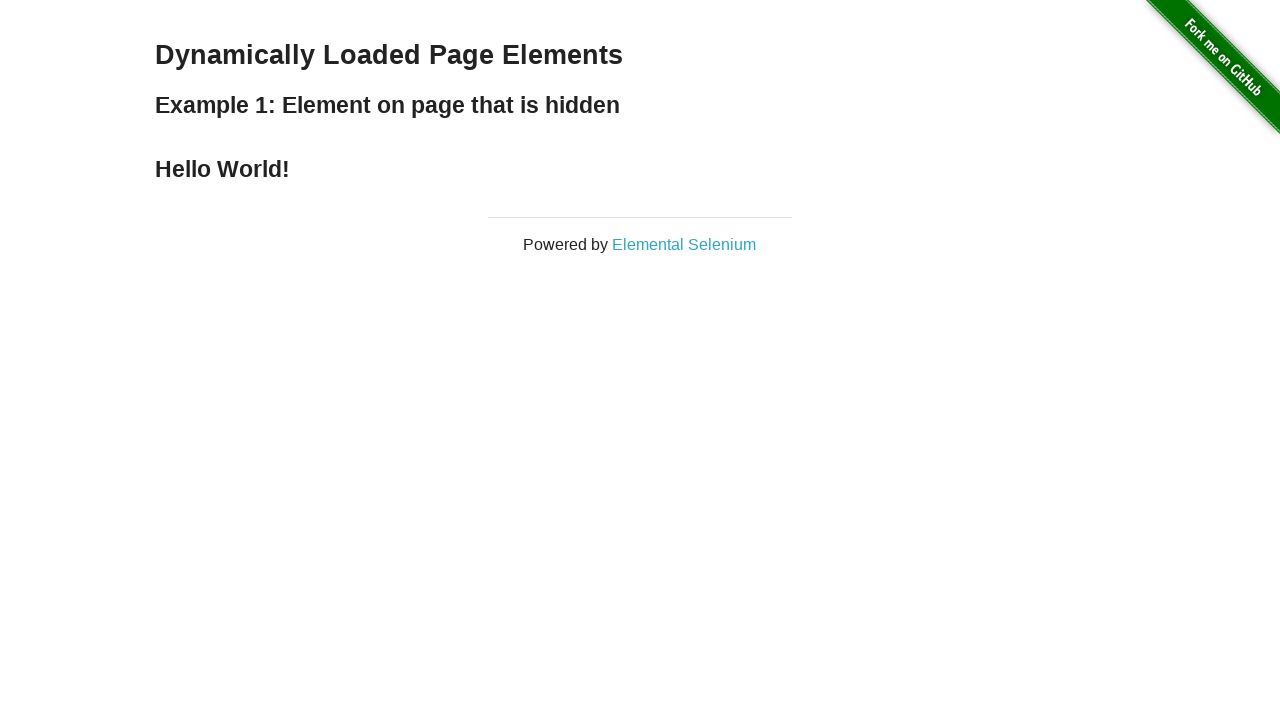

Verified hidden text is now visible after loading
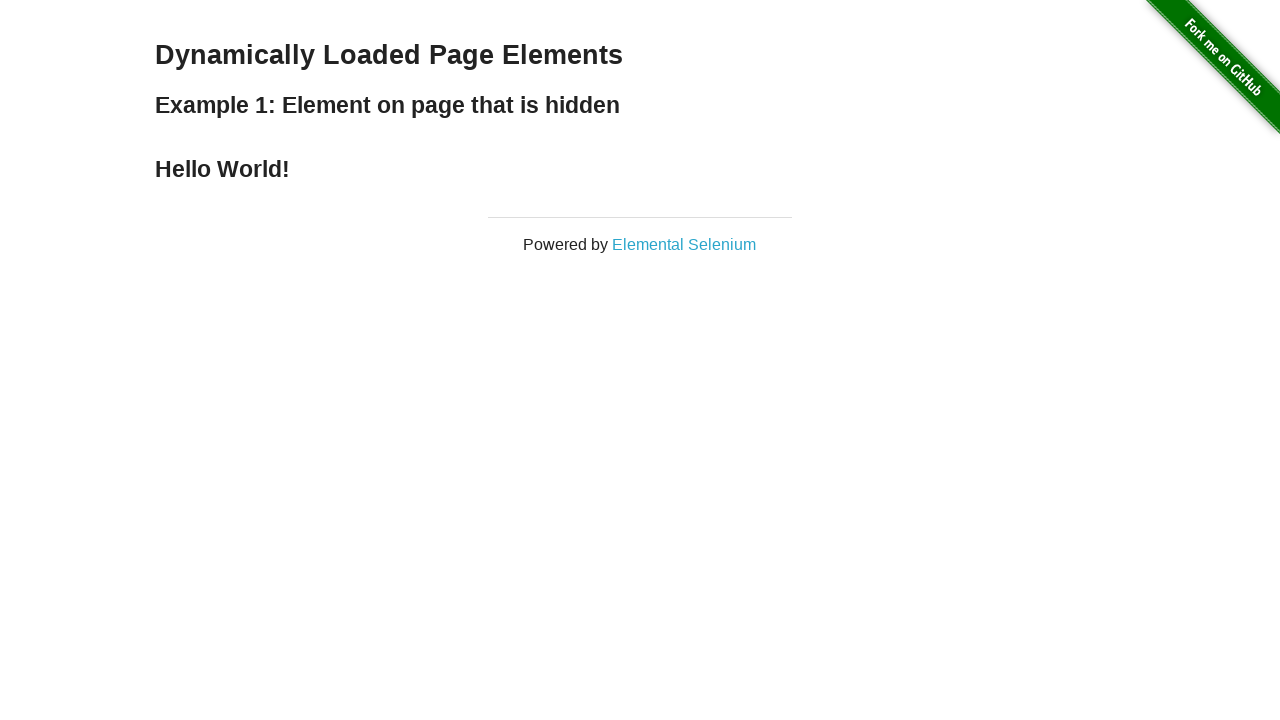

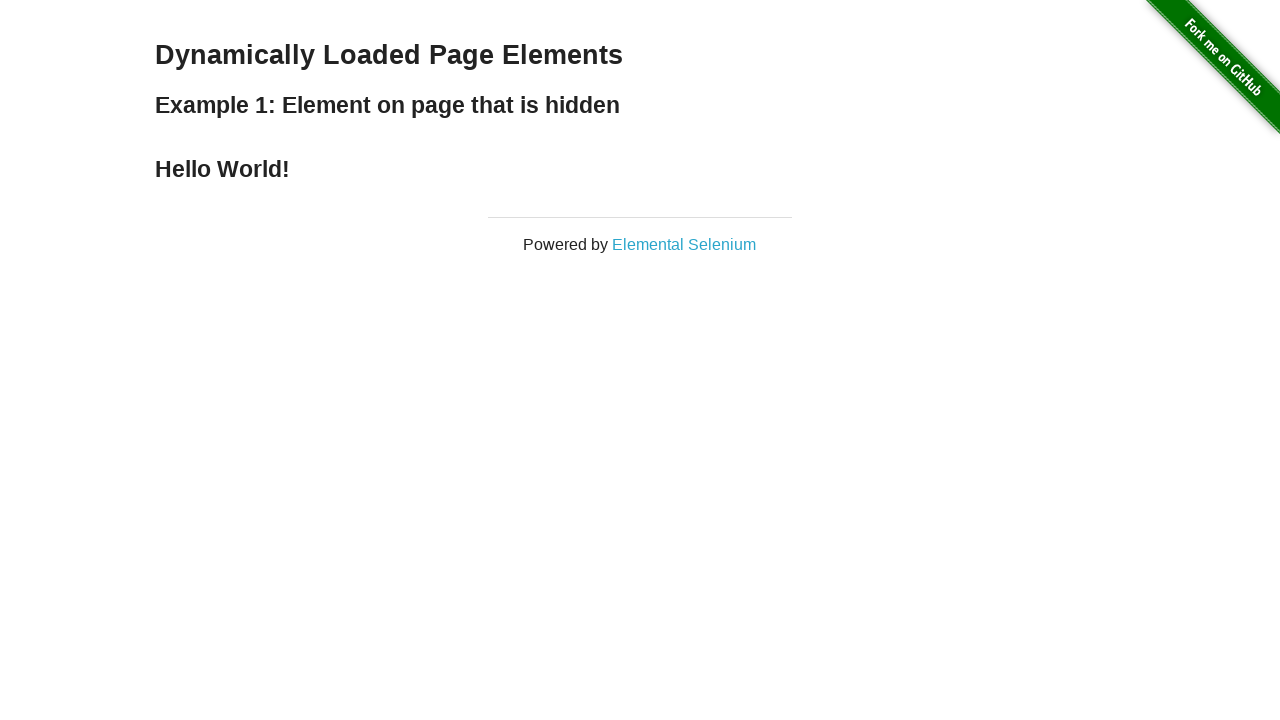